Tests multiple checkbox handling by selecting and then unselecting monday, saturday, and sunday checkboxes

Starting URL: https://testautomationpractice.blogspot.com/

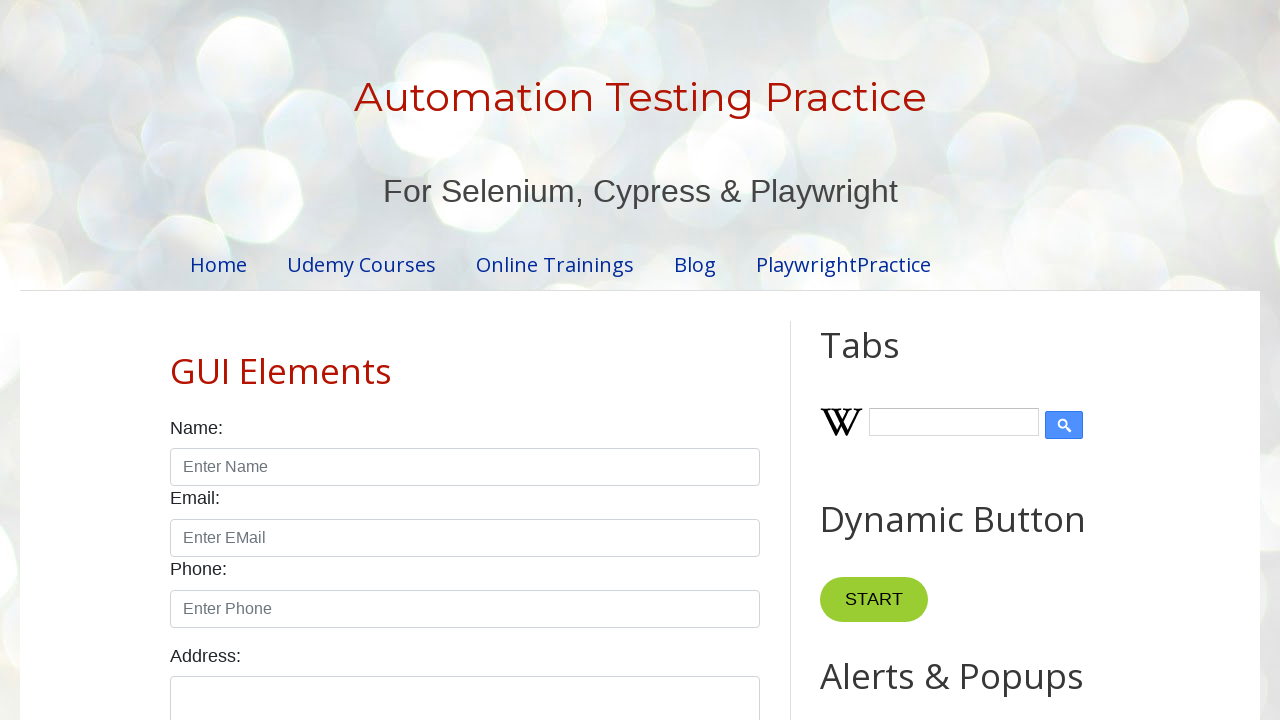

Located Monday checkbox element
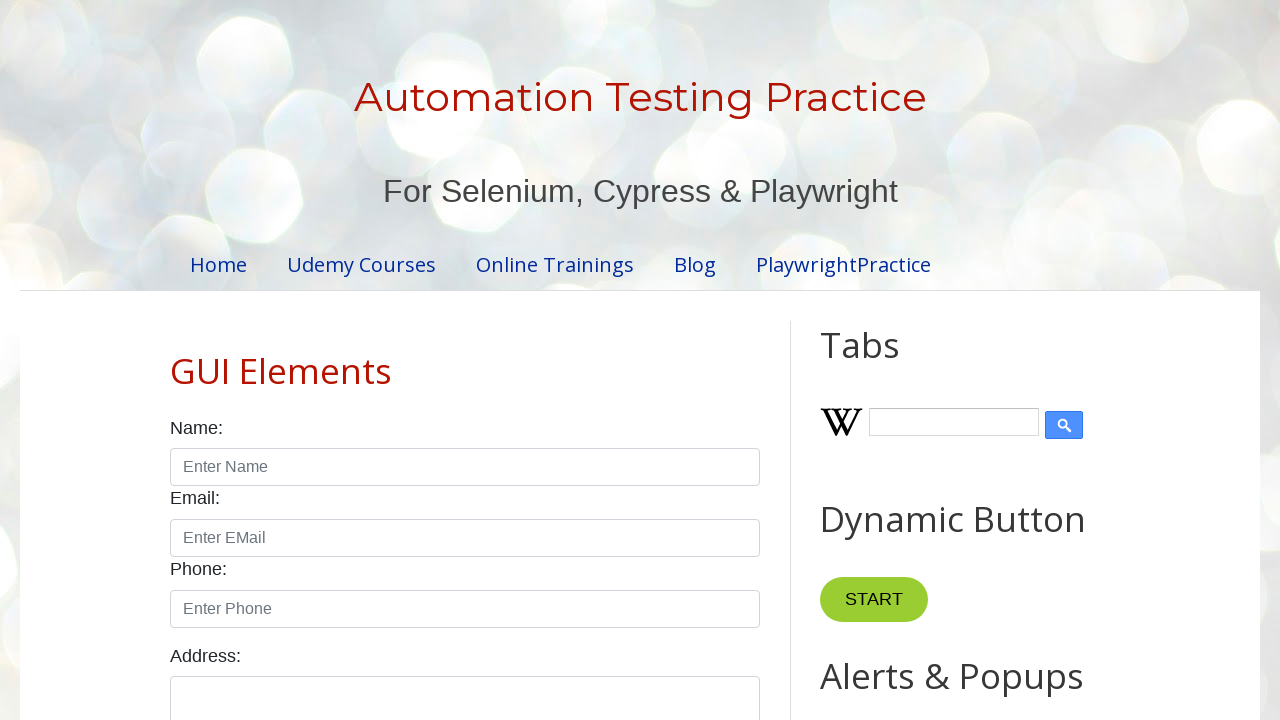

Located Saturday checkbox element
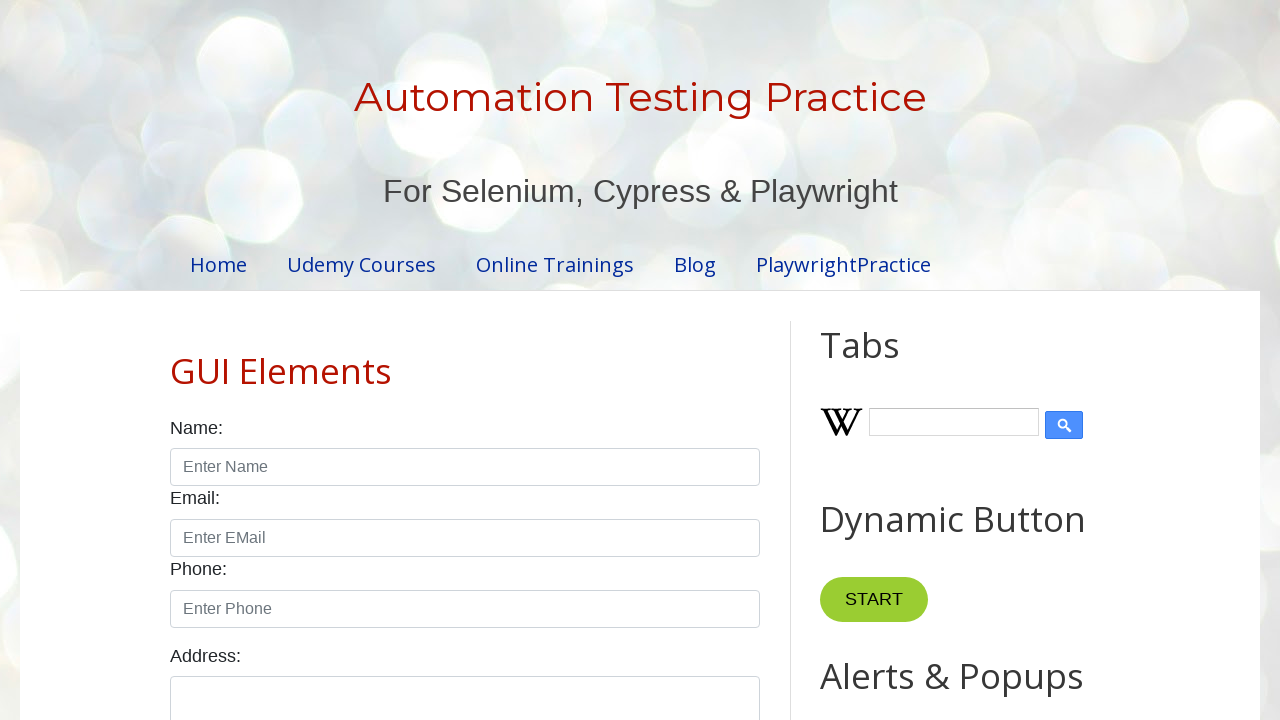

Located Sunday checkbox element
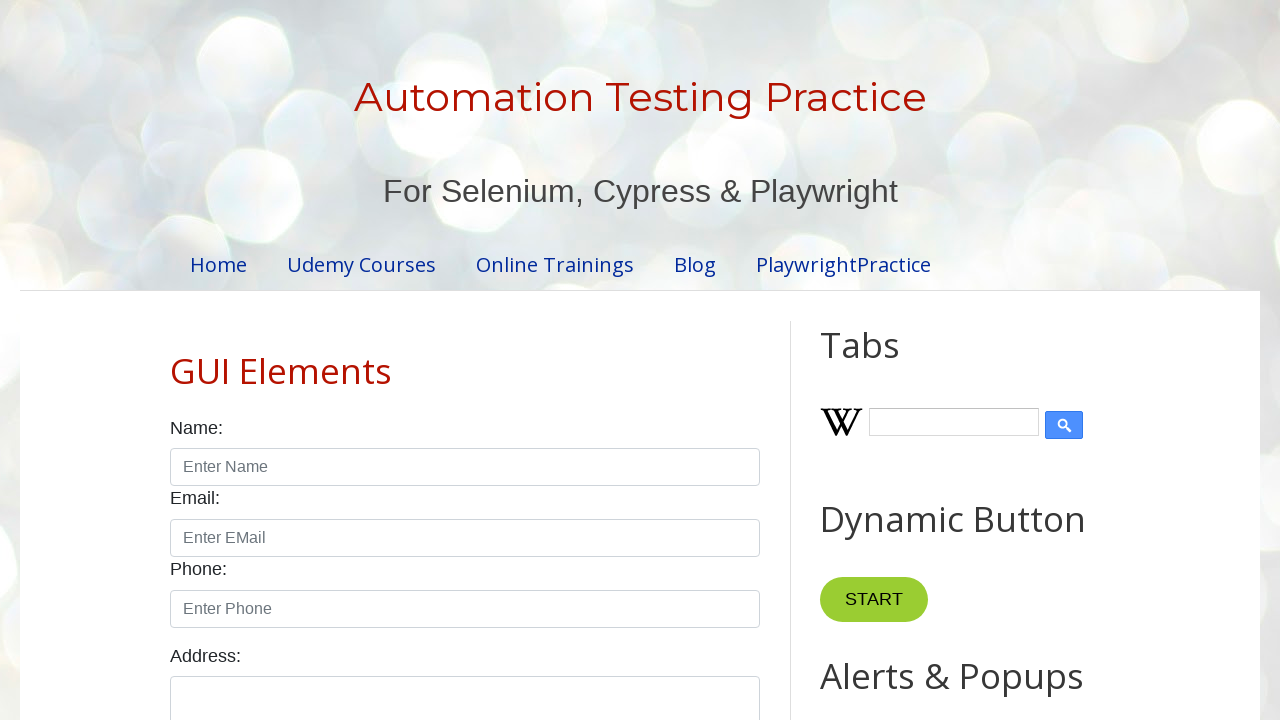

Checked Monday checkbox at (272, 360) on #monday
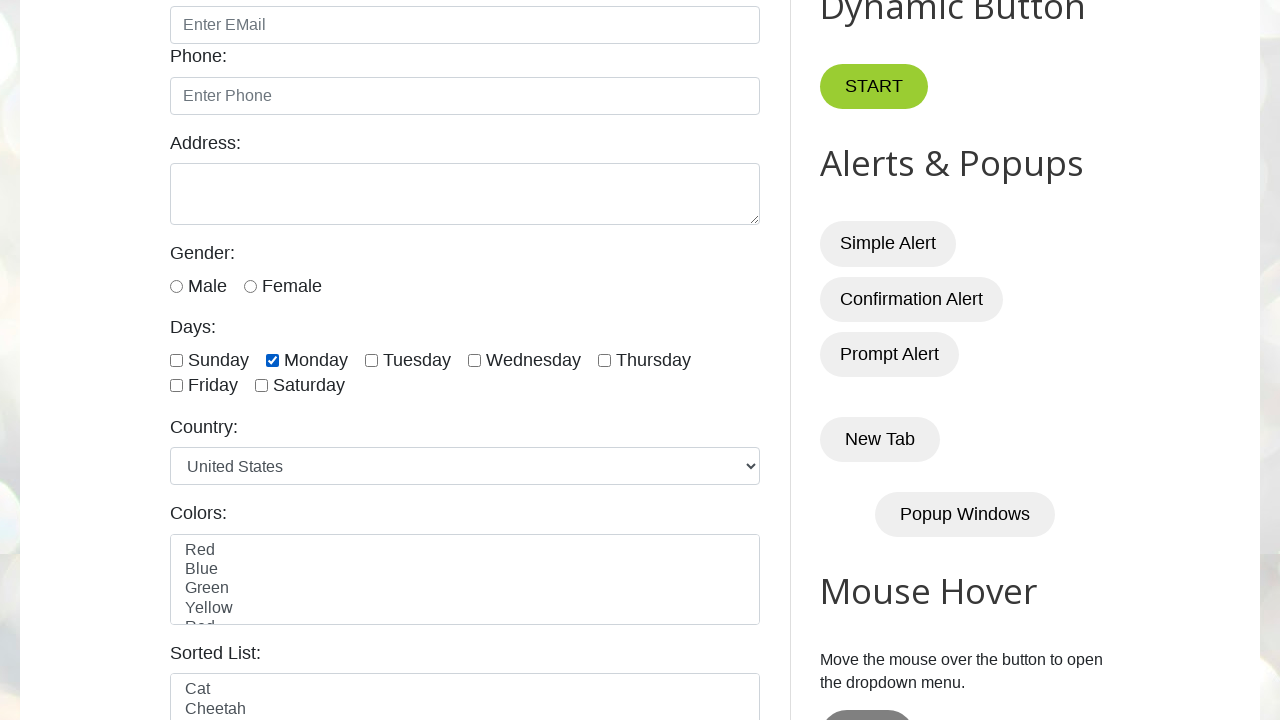

Checked Saturday checkbox at (262, 386) on #saturday
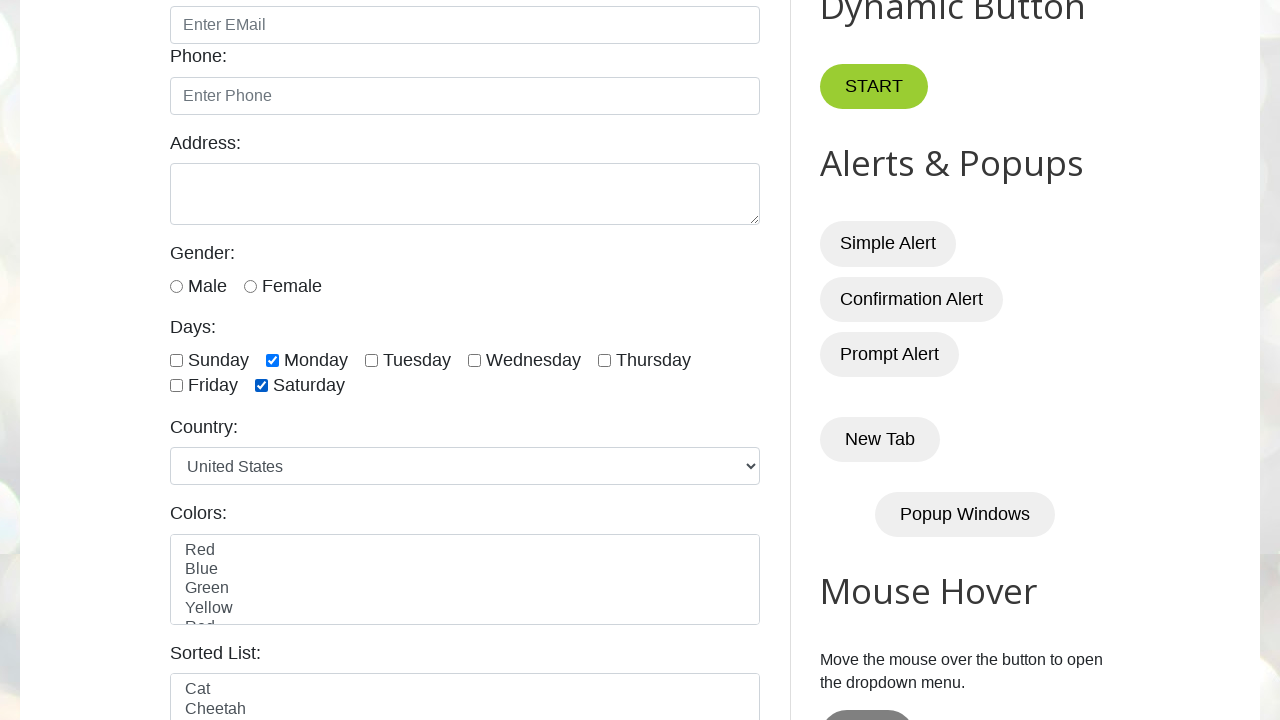

Checked Sunday checkbox at (176, 360) on #sunday
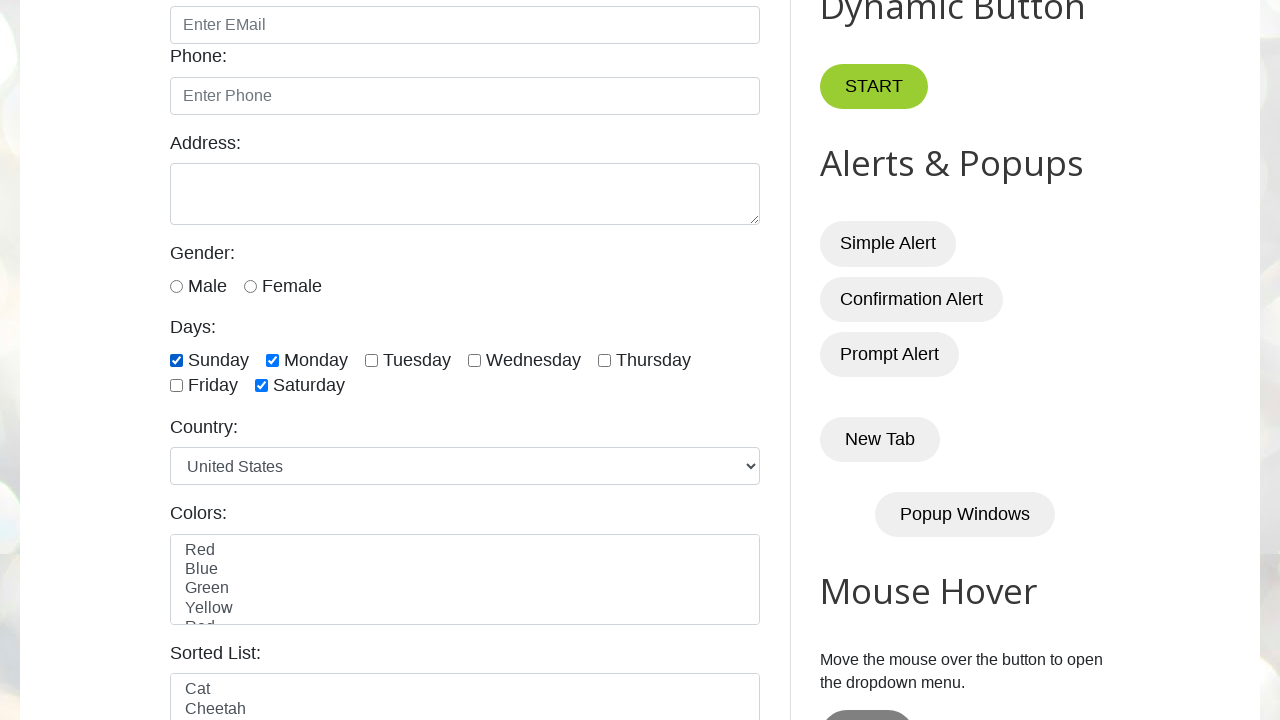

Unchecked Monday checkbox at (272, 360) on #monday
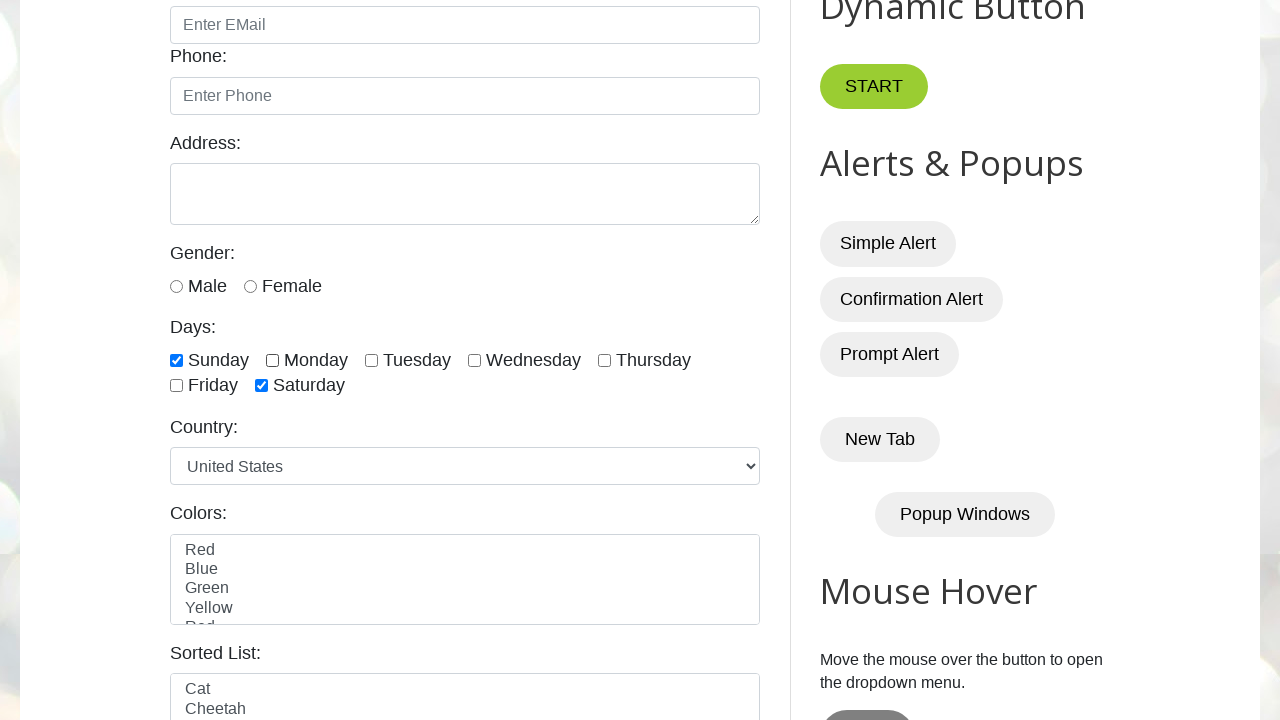

Unchecked Saturday checkbox at (262, 386) on #saturday
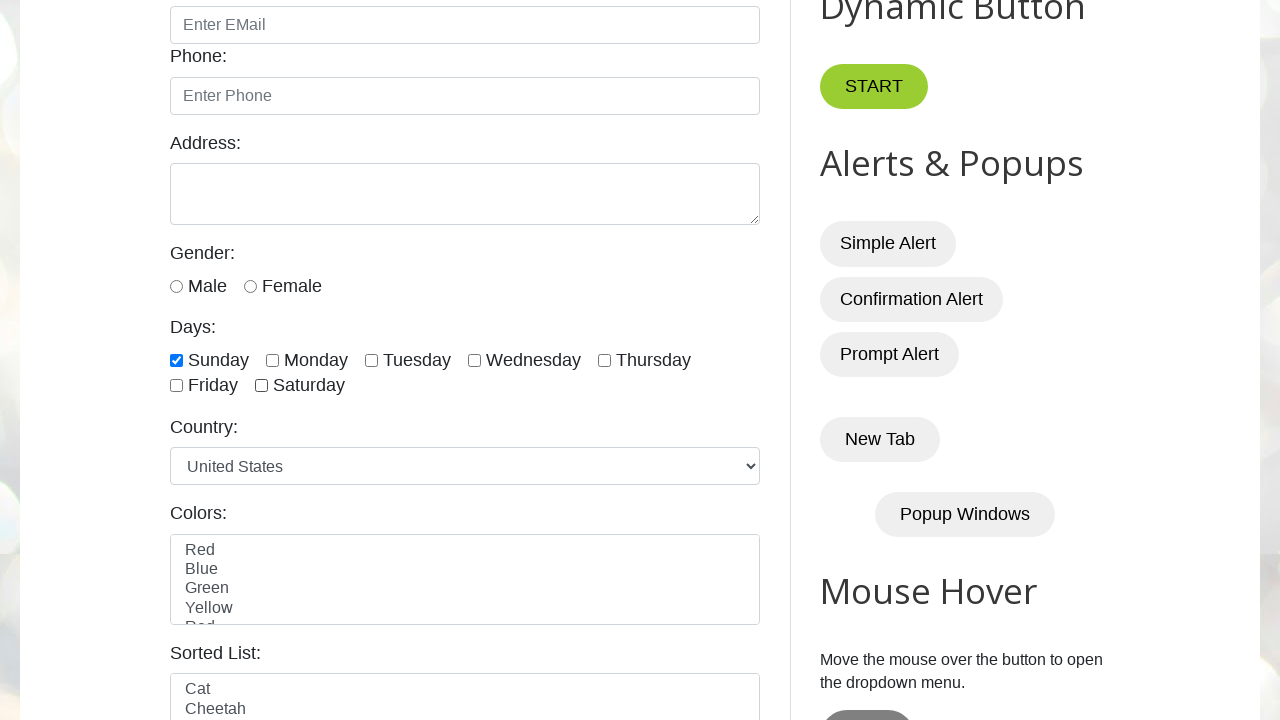

Unchecked Sunday checkbox at (176, 360) on #sunday
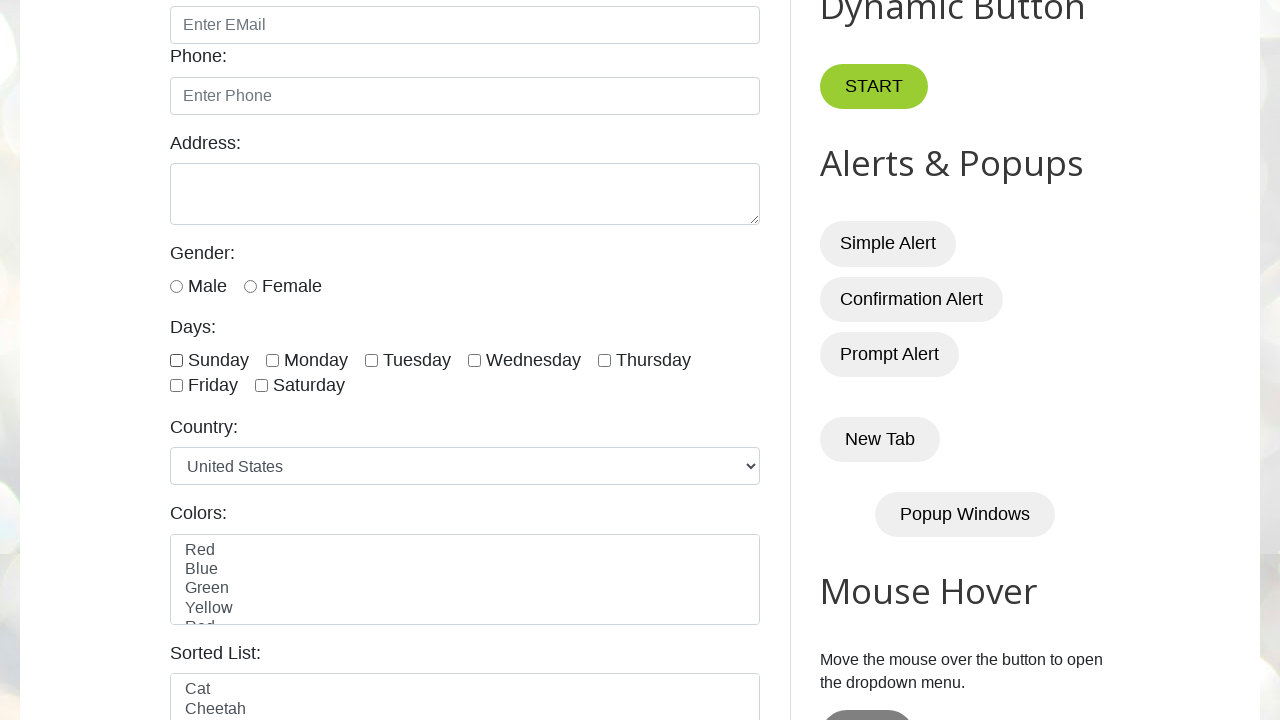

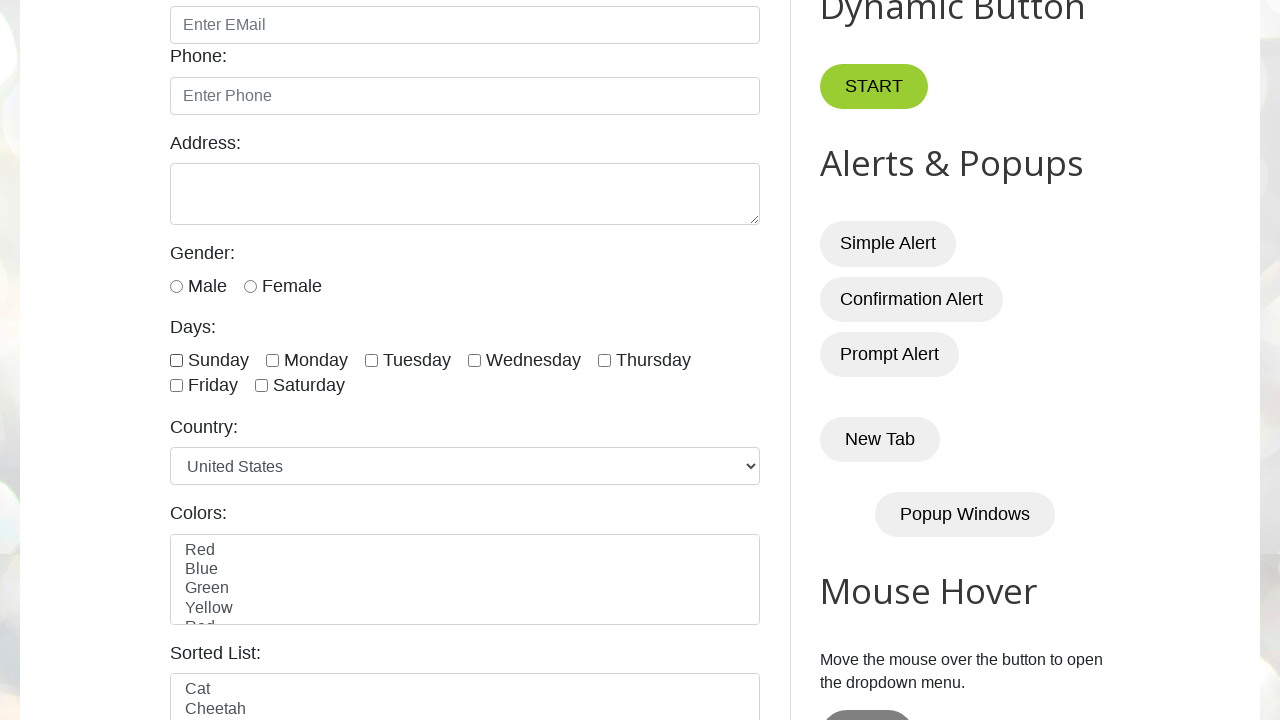